Tests a dynamic dropdown for passenger selection by clicking to open the dropdown and incrementing the adult passenger count 6 times

Starting URL: https://rahulshettyacademy.com/dropdownsPractise/

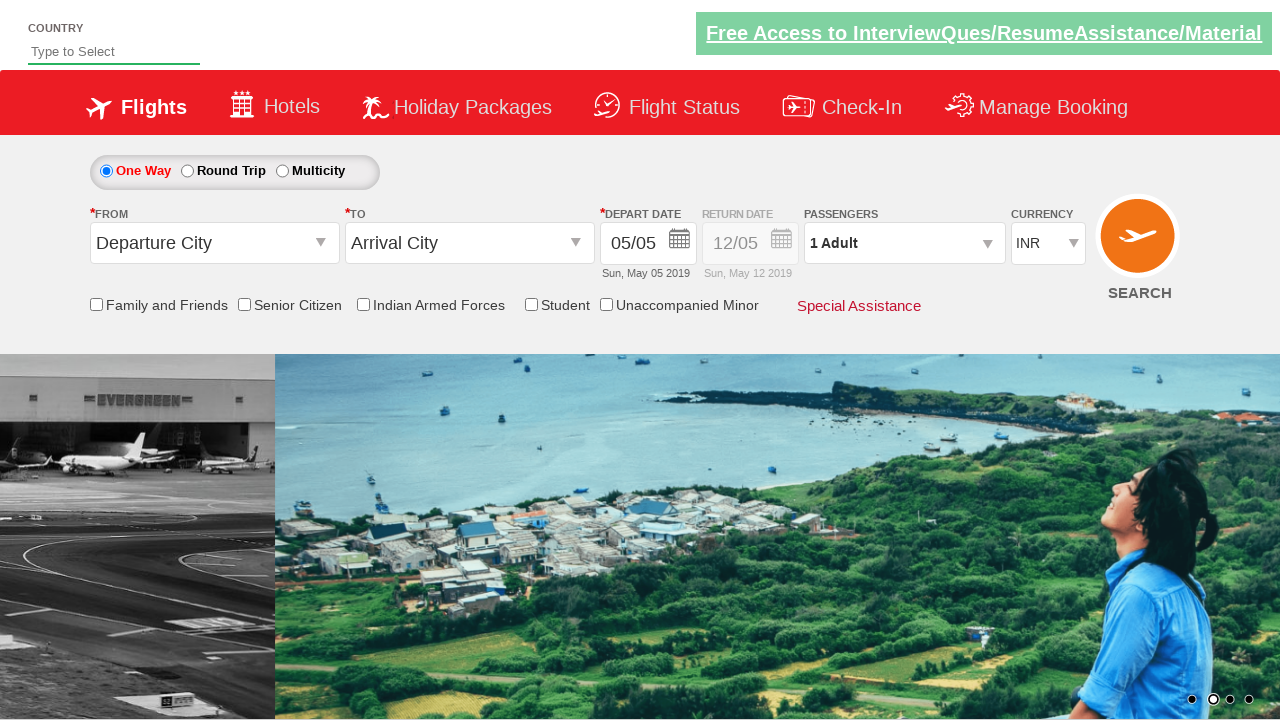

Clicked passenger info dropdown to open it at (904, 243) on .paxinfo
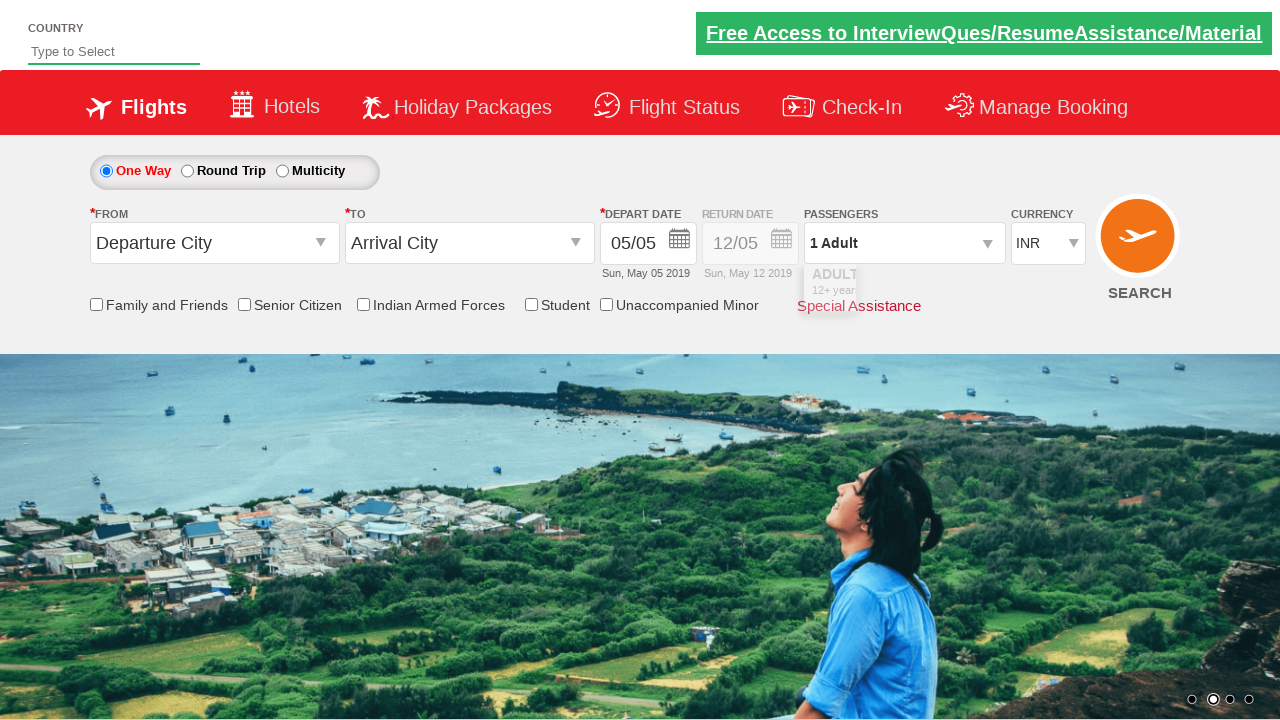

Incremented adult passenger count at (982, 288) on #hrefIncAdt
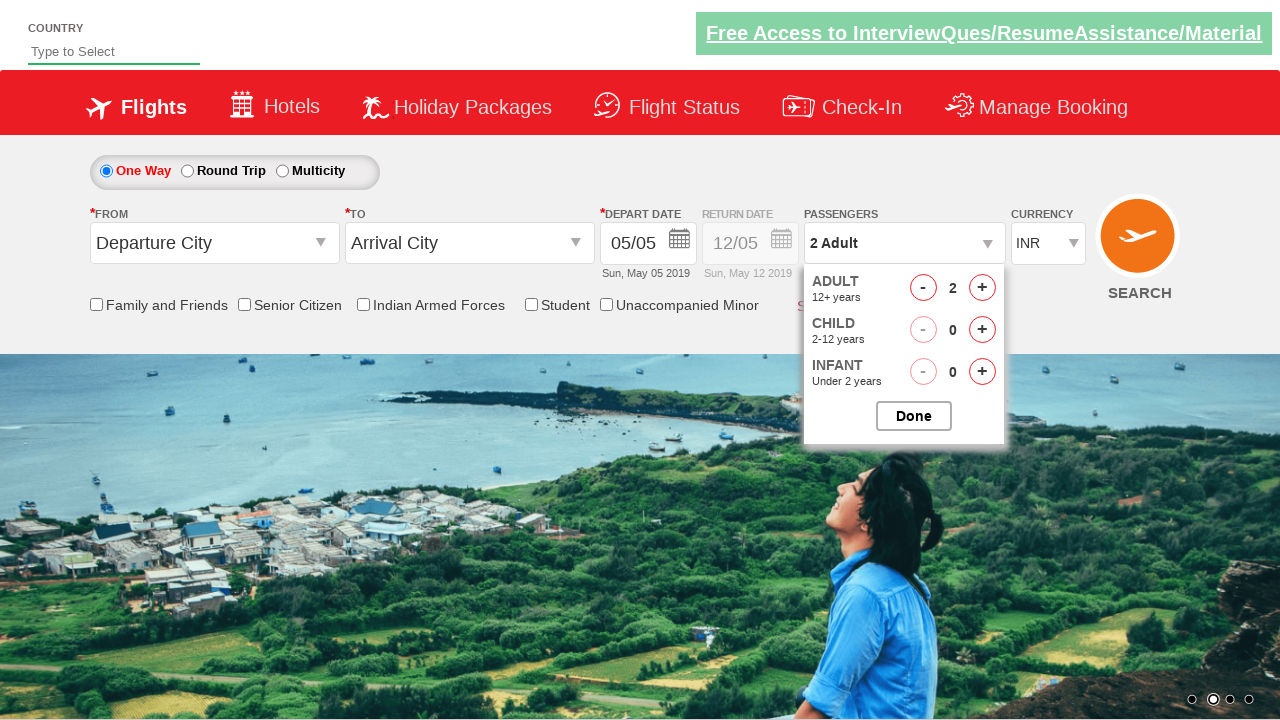

Incremented adult passenger count at (982, 288) on #hrefIncAdt
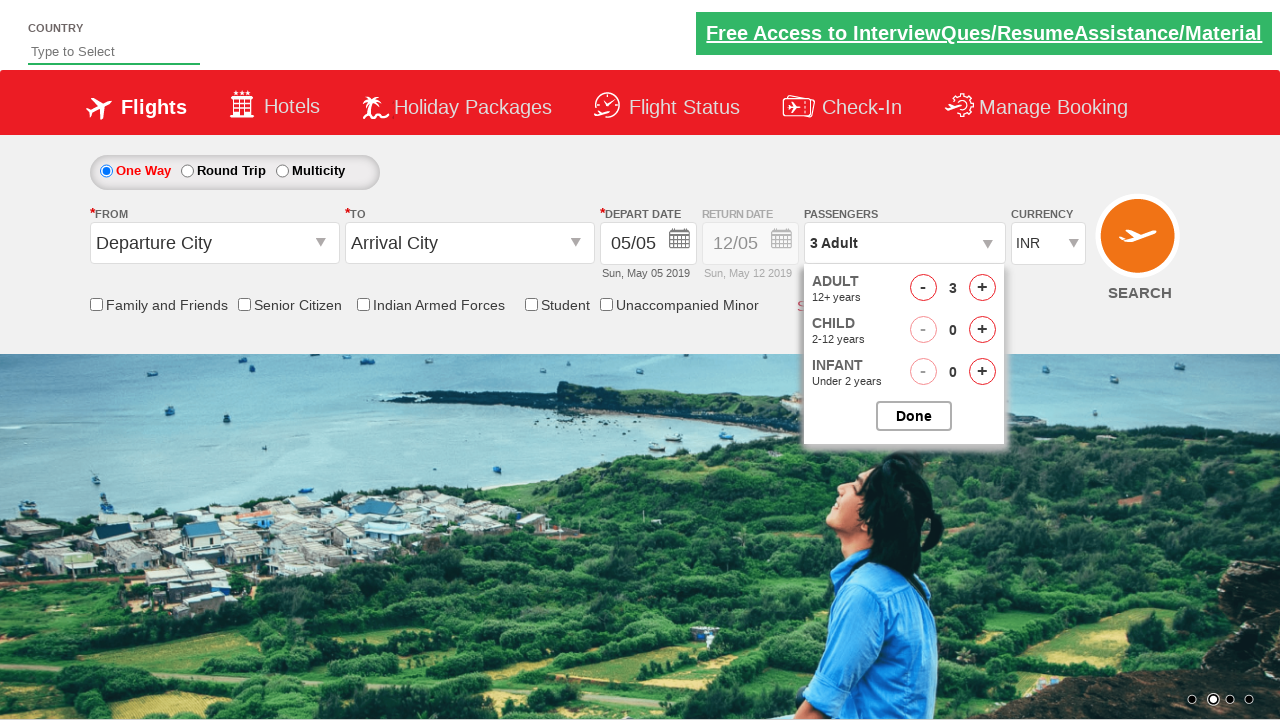

Incremented adult passenger count at (982, 288) on #hrefIncAdt
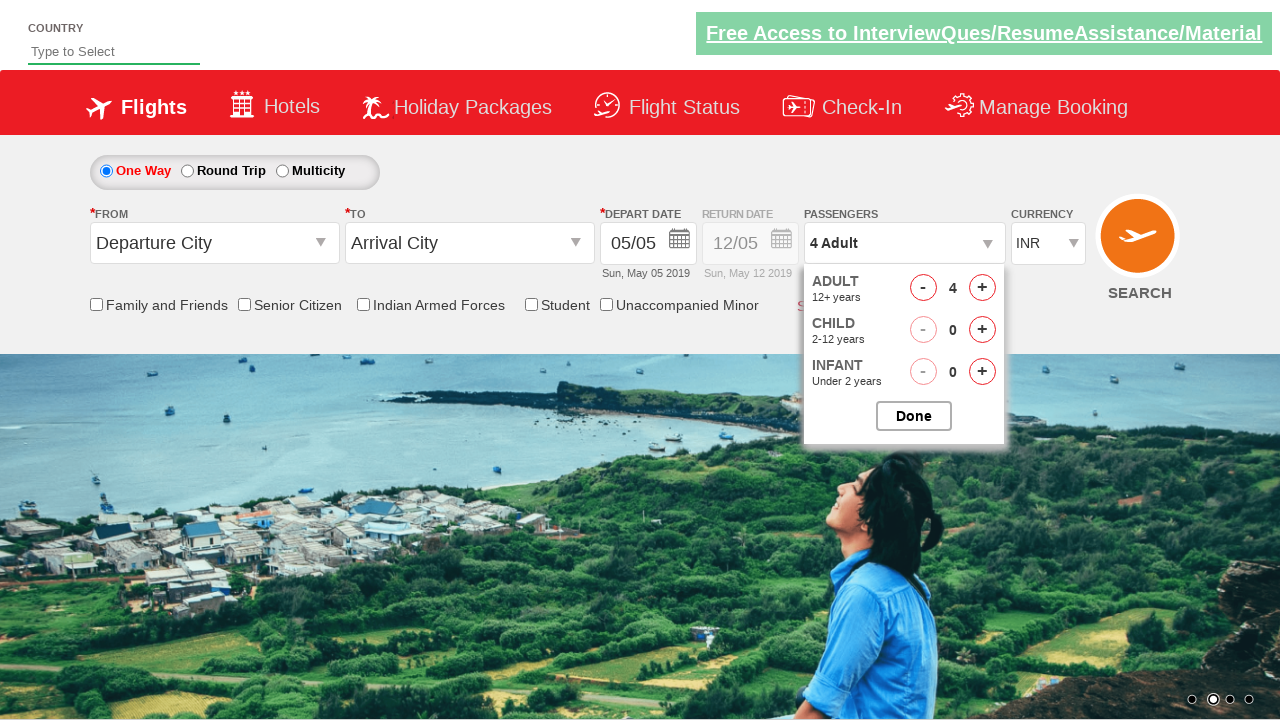

Incremented adult passenger count at (982, 288) on #hrefIncAdt
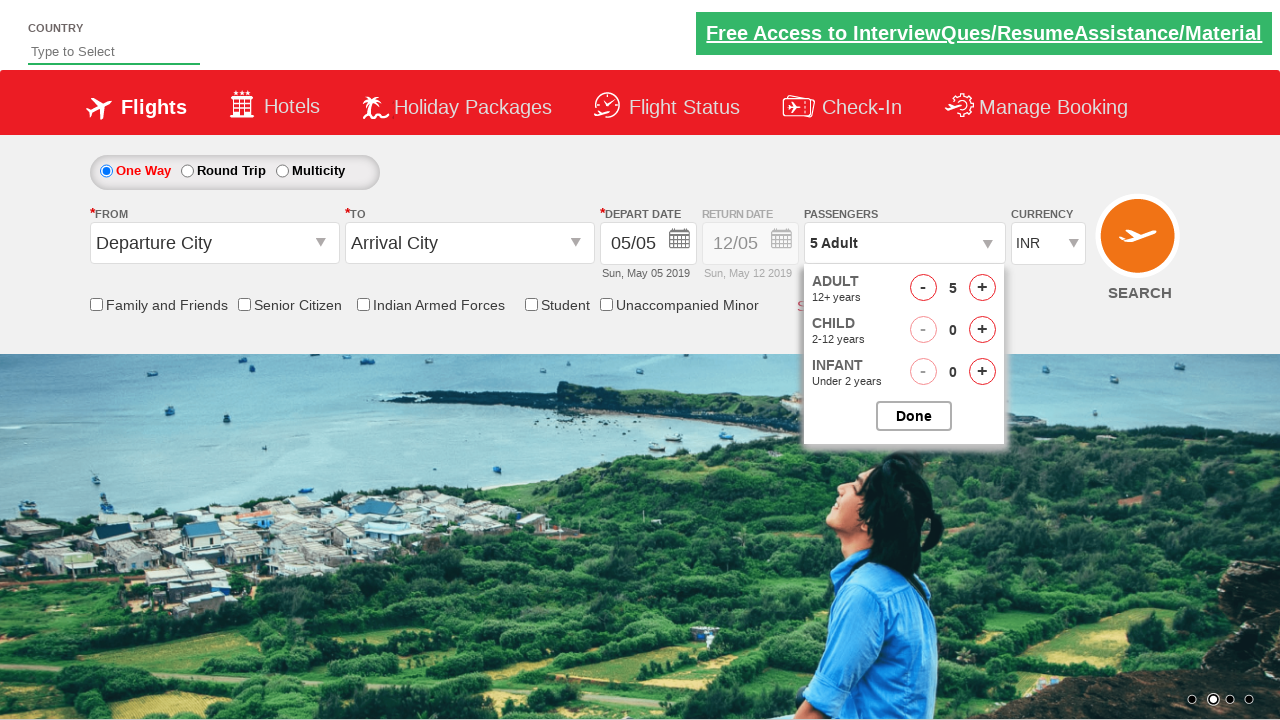

Incremented adult passenger count at (982, 288) on #hrefIncAdt
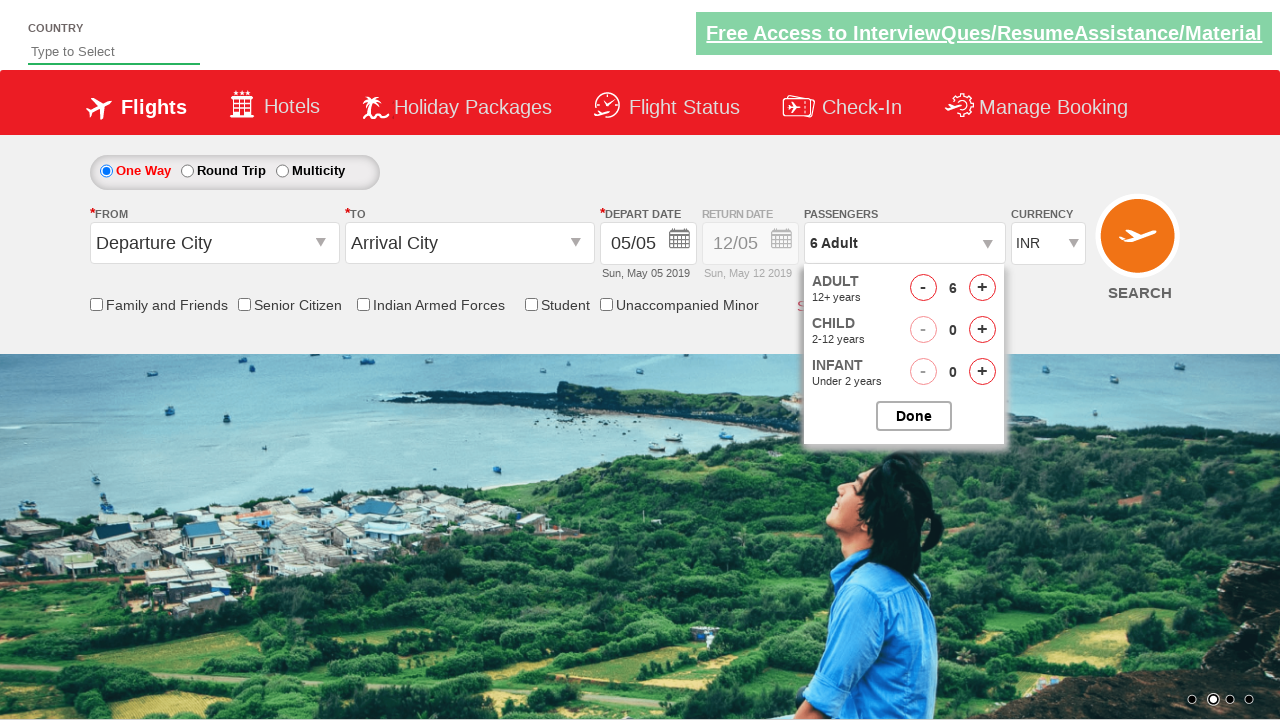

Incremented adult passenger count at (982, 288) on #hrefIncAdt
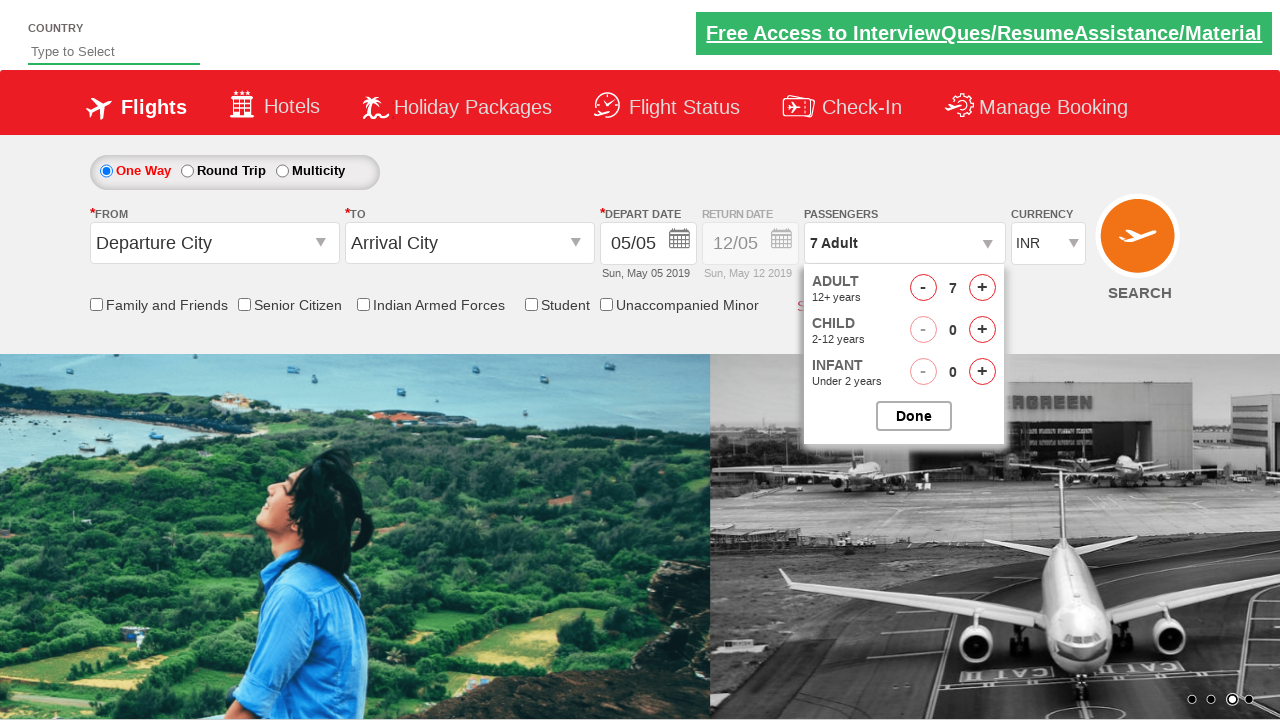

Waited for dropdown to reflect passenger count changes
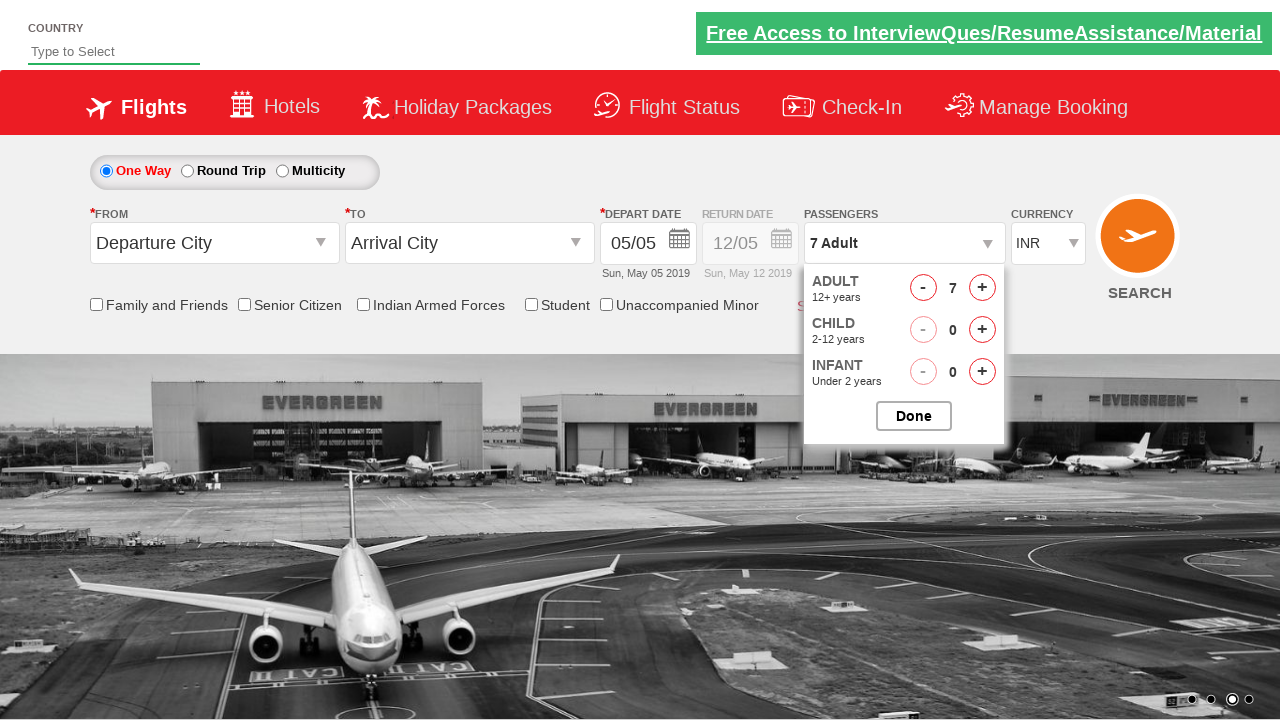

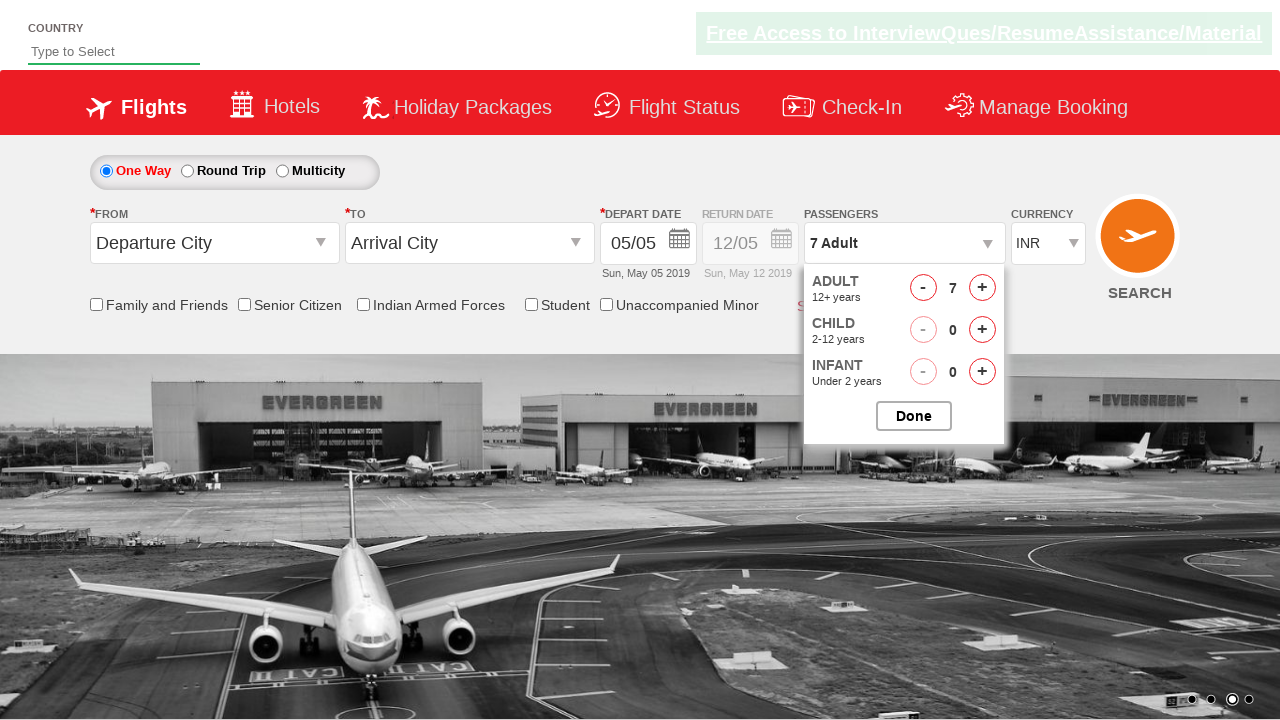